Tests double click functionality by scrolling to a button and double clicking it

Starting URL: http://omayo.blogspot.com

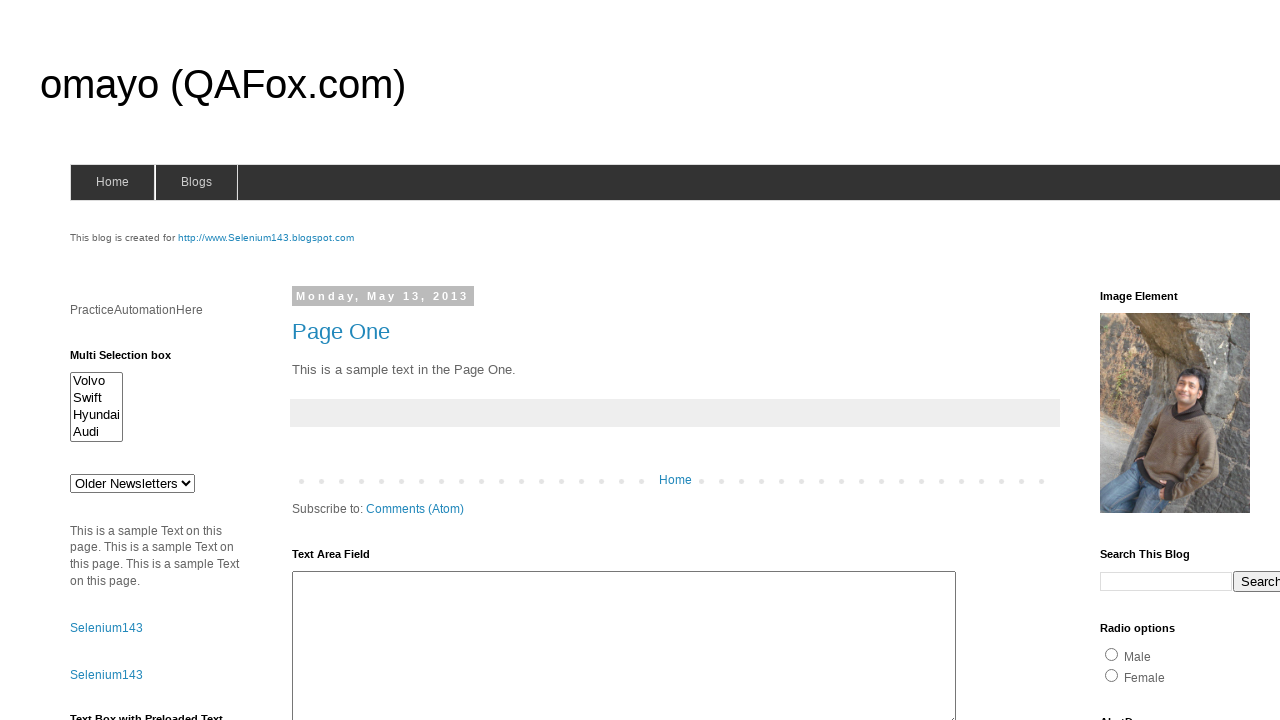

Scrolled button with id 'myBtn' into view
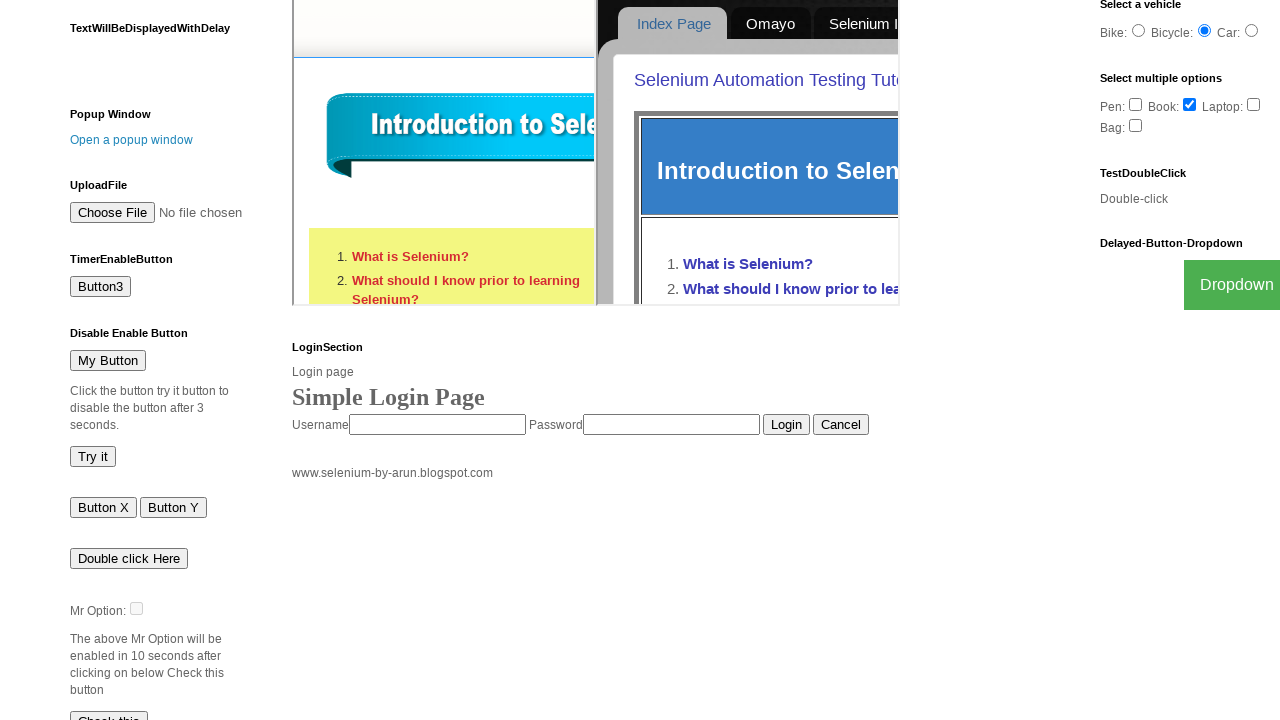

Double clicked the 'Double click Here' button at (129, 558) on xpath=//button[contains(text(),'Double click Here')]
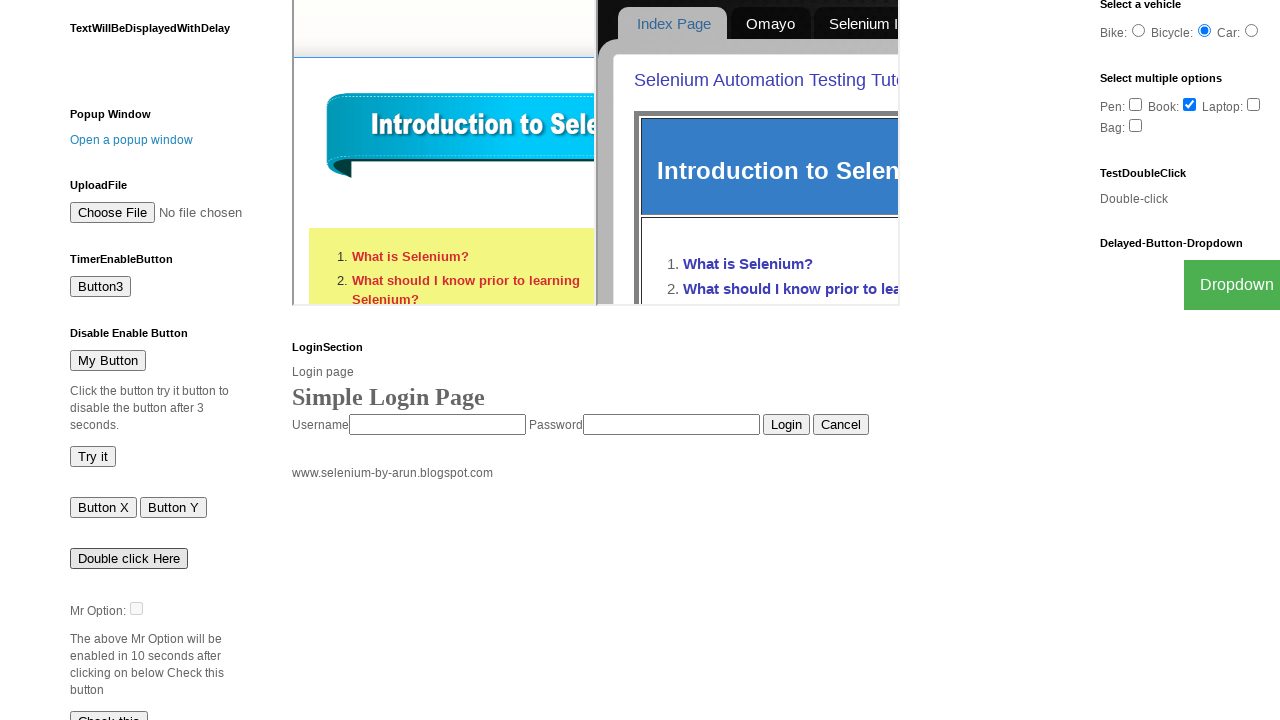

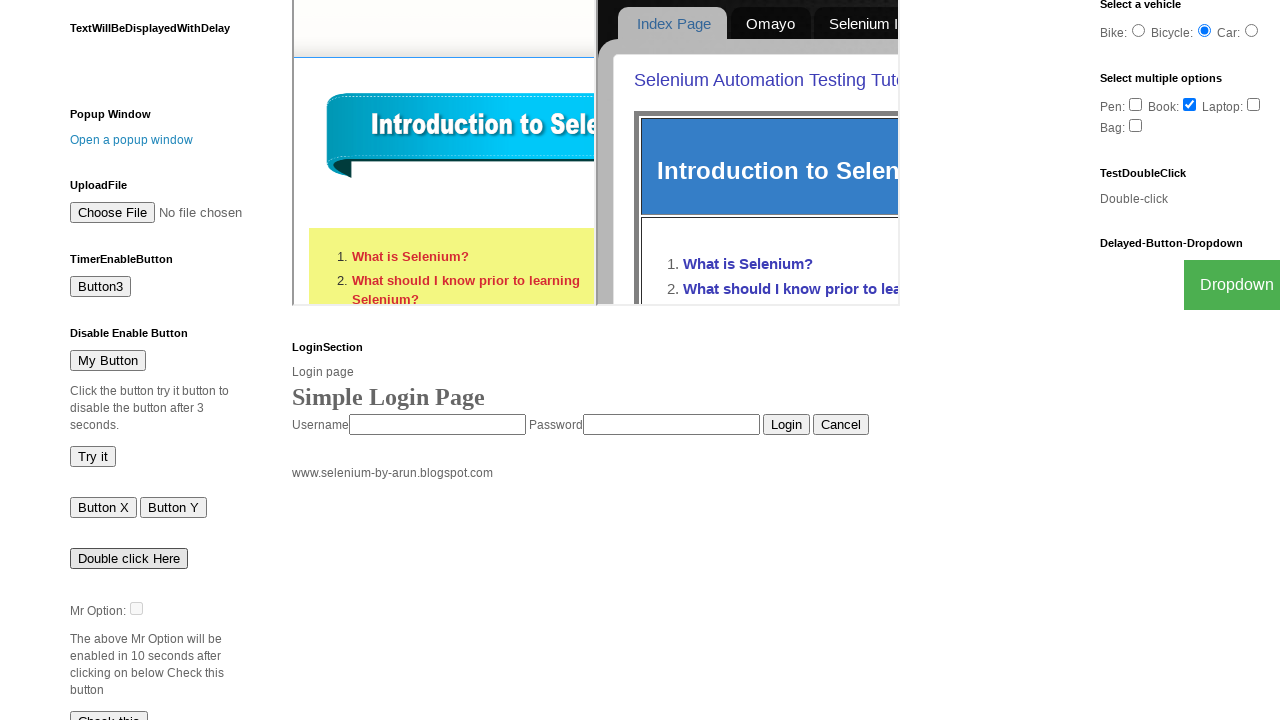